Tests the Add/Remove Elements functionality by clicking Add Element button to create a Delete button, then clicking Delete to remove it, and verifying visibility of elements throughout

Starting URL: https://the-internet.herokuapp.com/add_remove_elements/

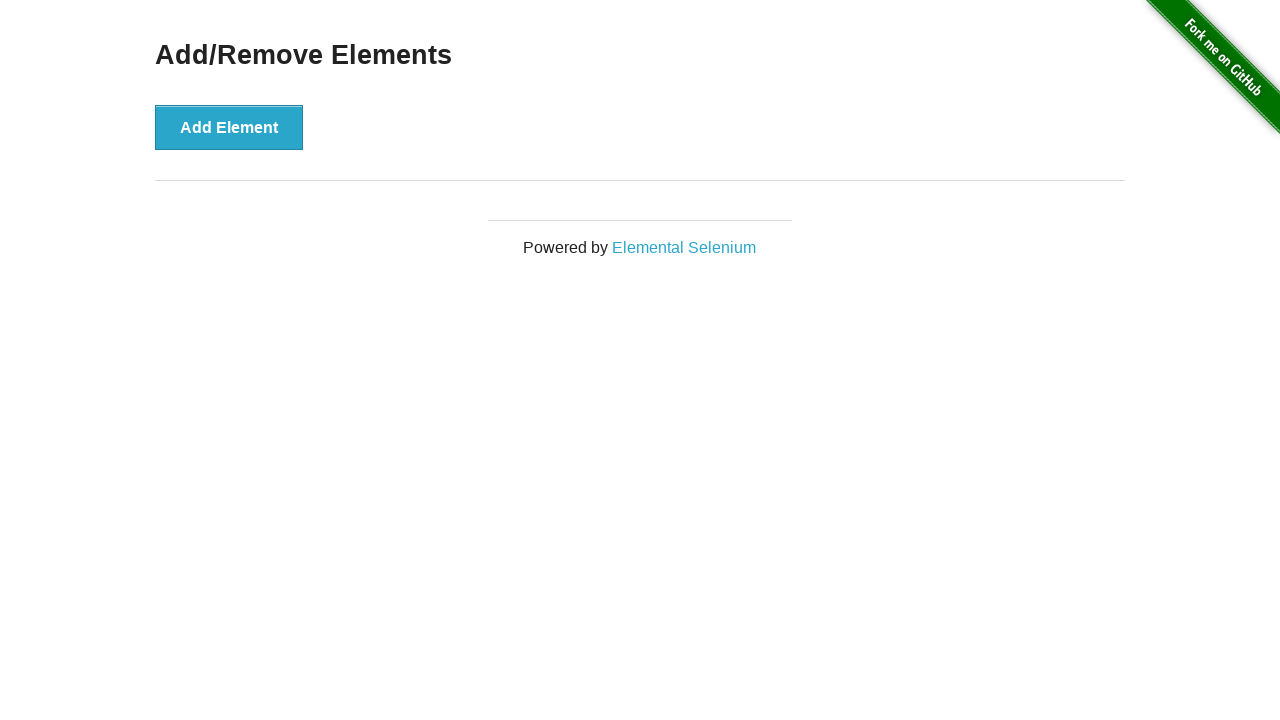

Clicked Add Element button to create a Delete button at (229, 127) on text='Add Element'
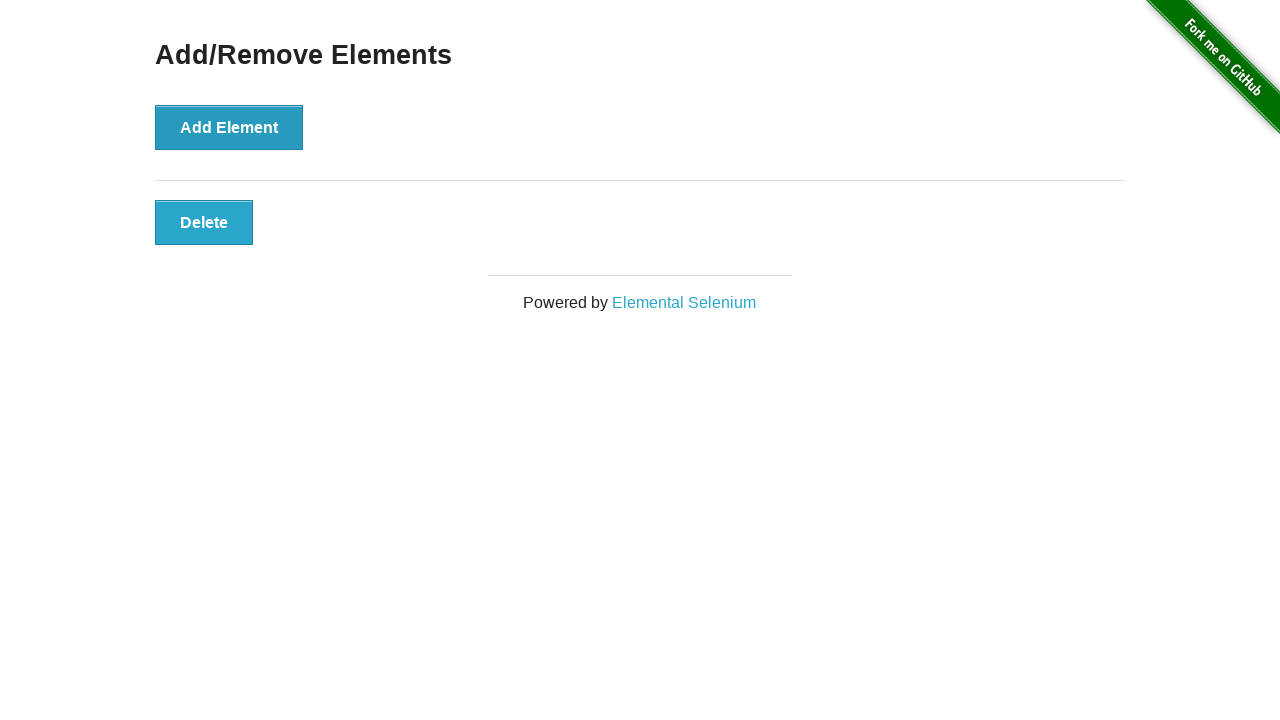

Delete button appeared on the page
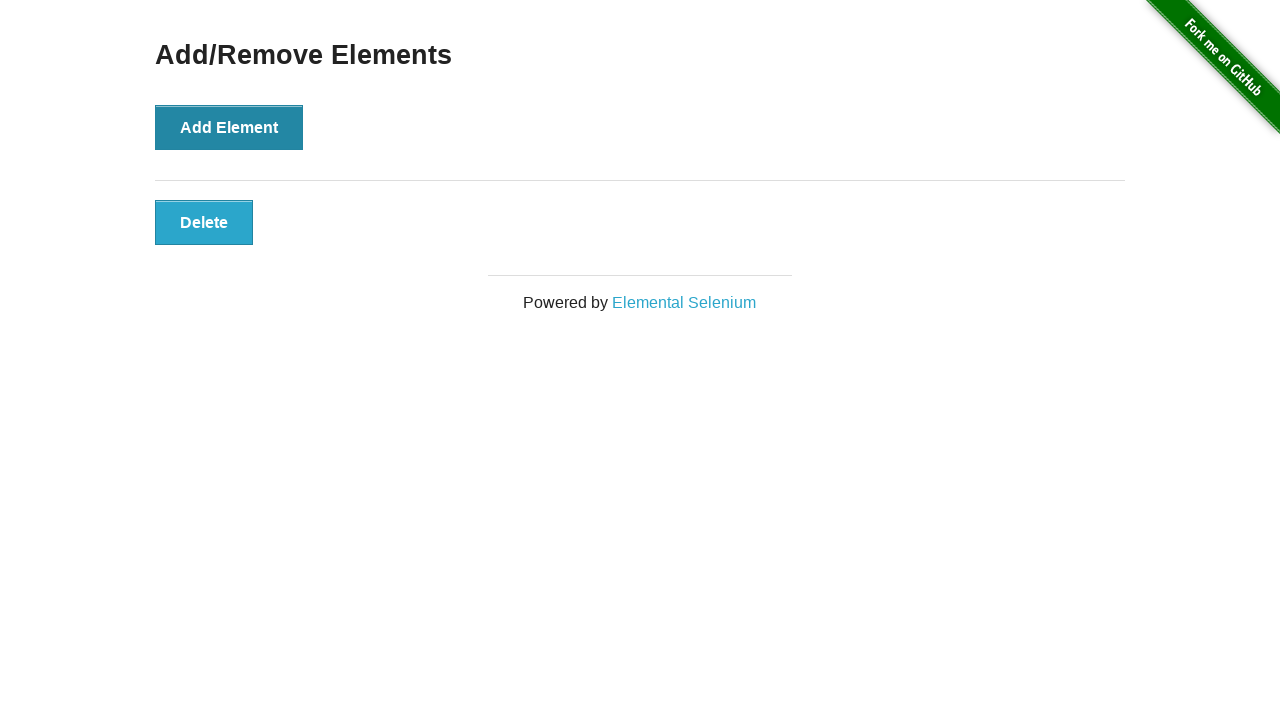

Clicked Delete button to remove the element at (204, 222) on text='Delete'
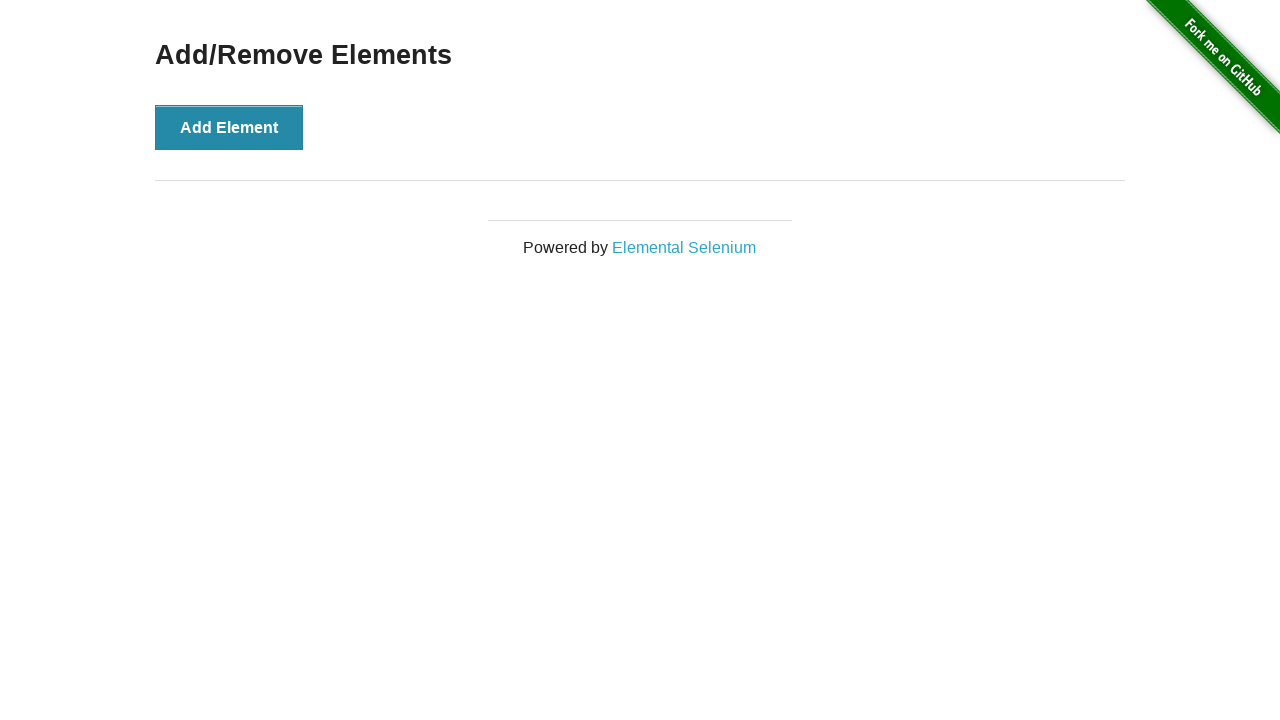

Verified Add/Remove Elements heading is still visible after deletion
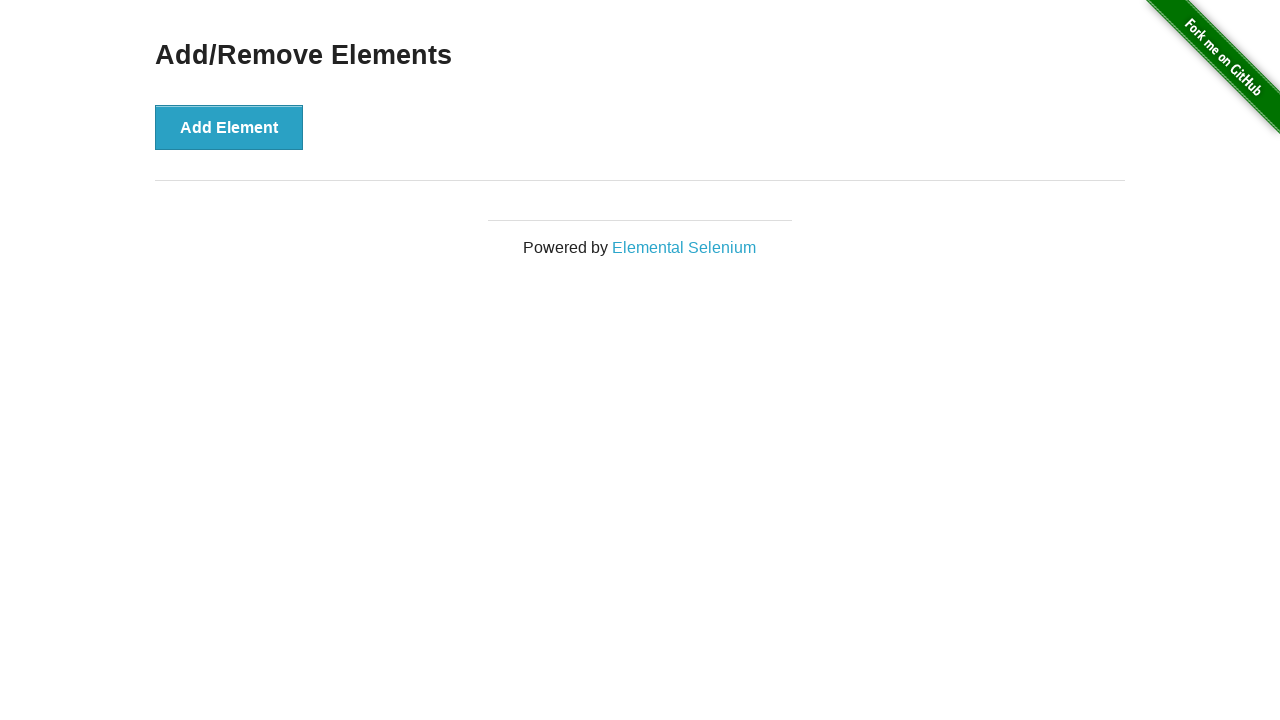

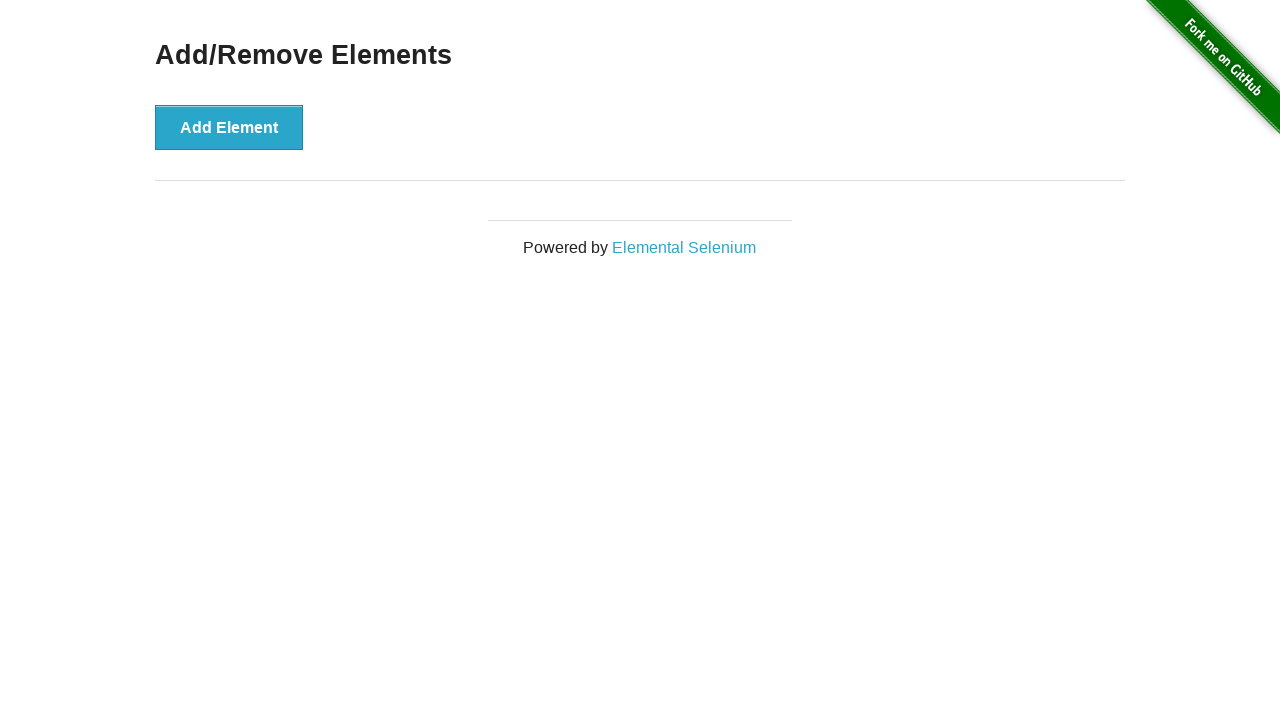